Tests drag and drop functionality using actions API by dragging column A to column B and verifying the swap

Starting URL: https://the-internet.herokuapp.com/drag_and_drop

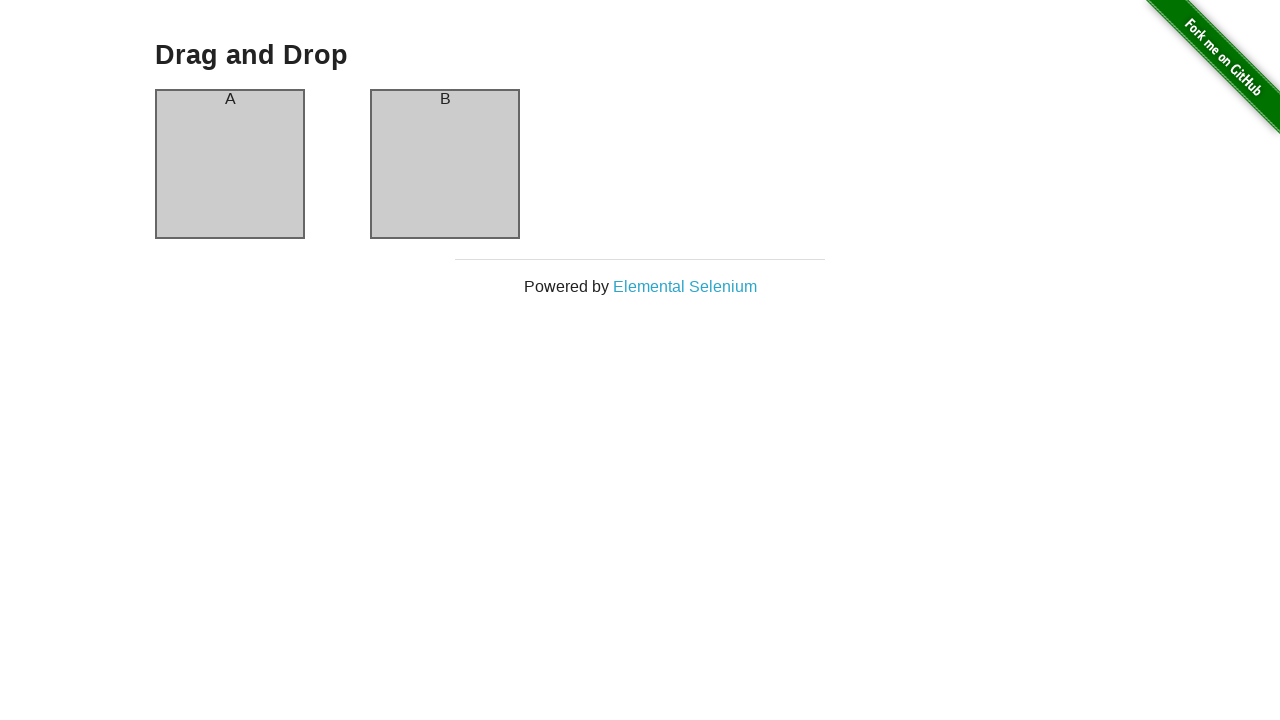

Dragged column A to column B at (445, 164)
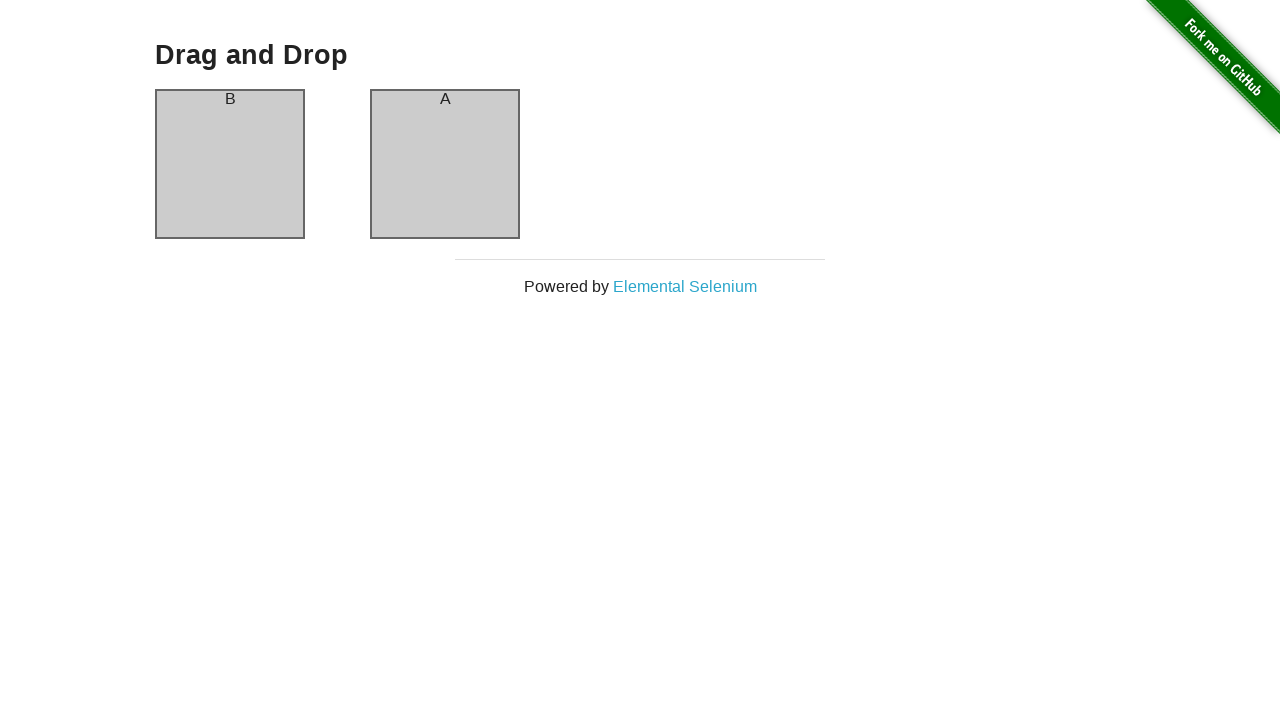

Verified column A now contains 'B'
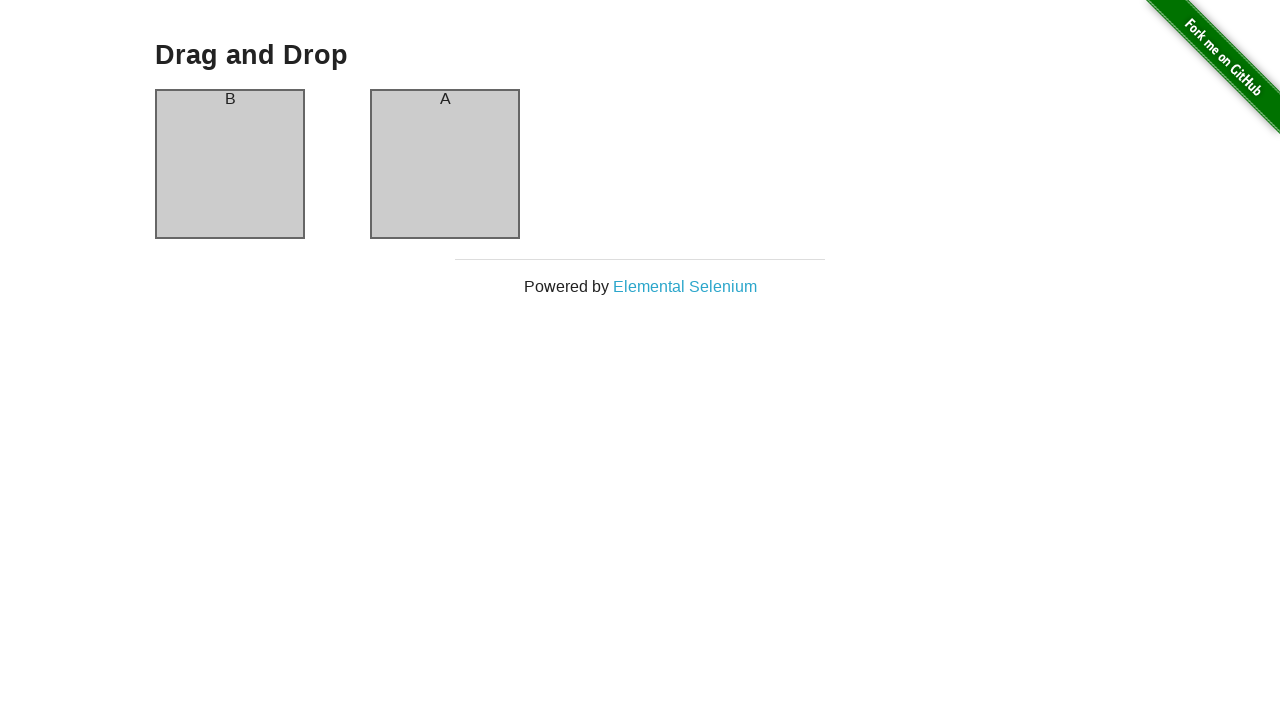

Verified column B now contains 'A'
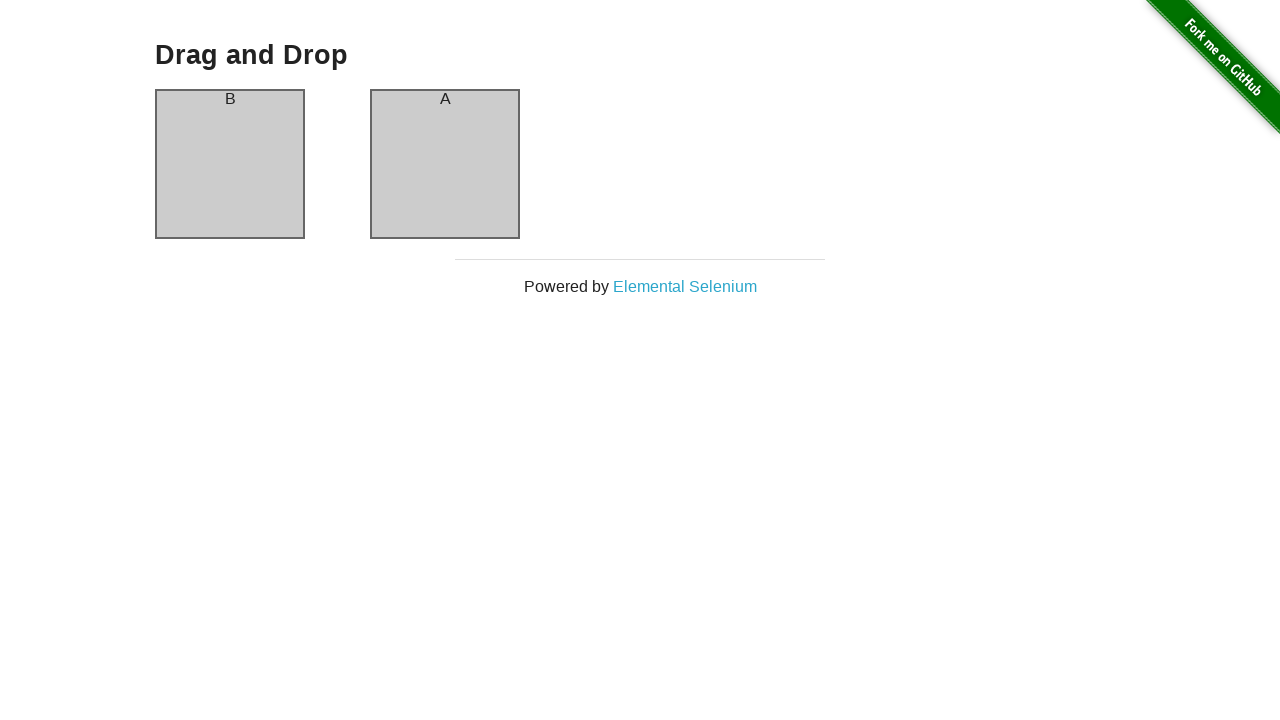

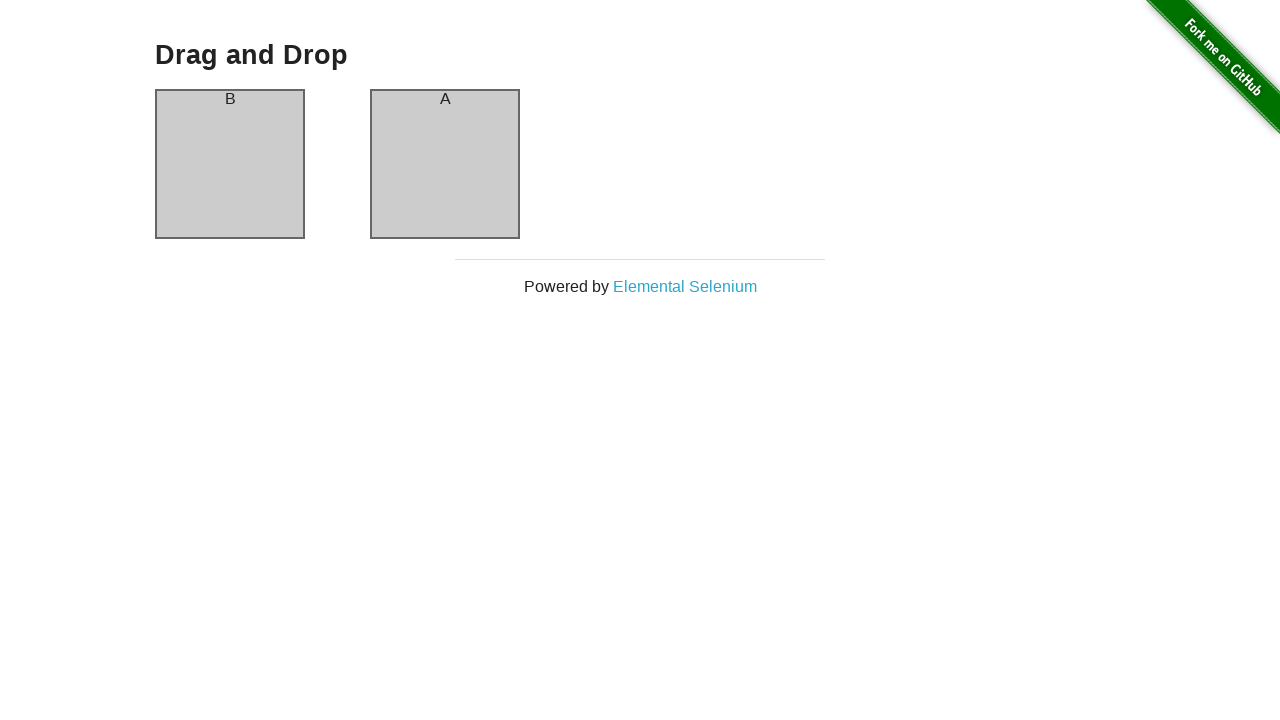